Tests alert handling functionality by triggering different alert types (alert and confirm dialogs) and interacting with them

Starting URL: https://rahulshettyacademy.com/AutomationPractice/

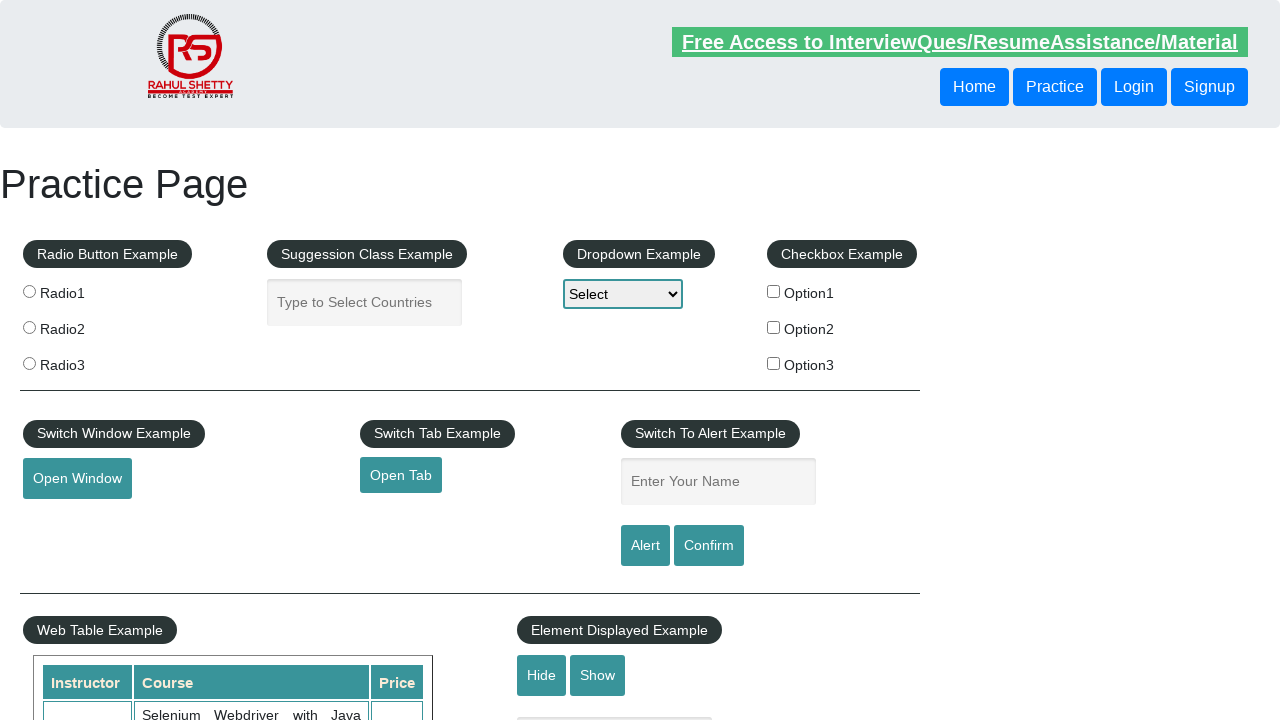

Filled name field with 'Akshay' on #name
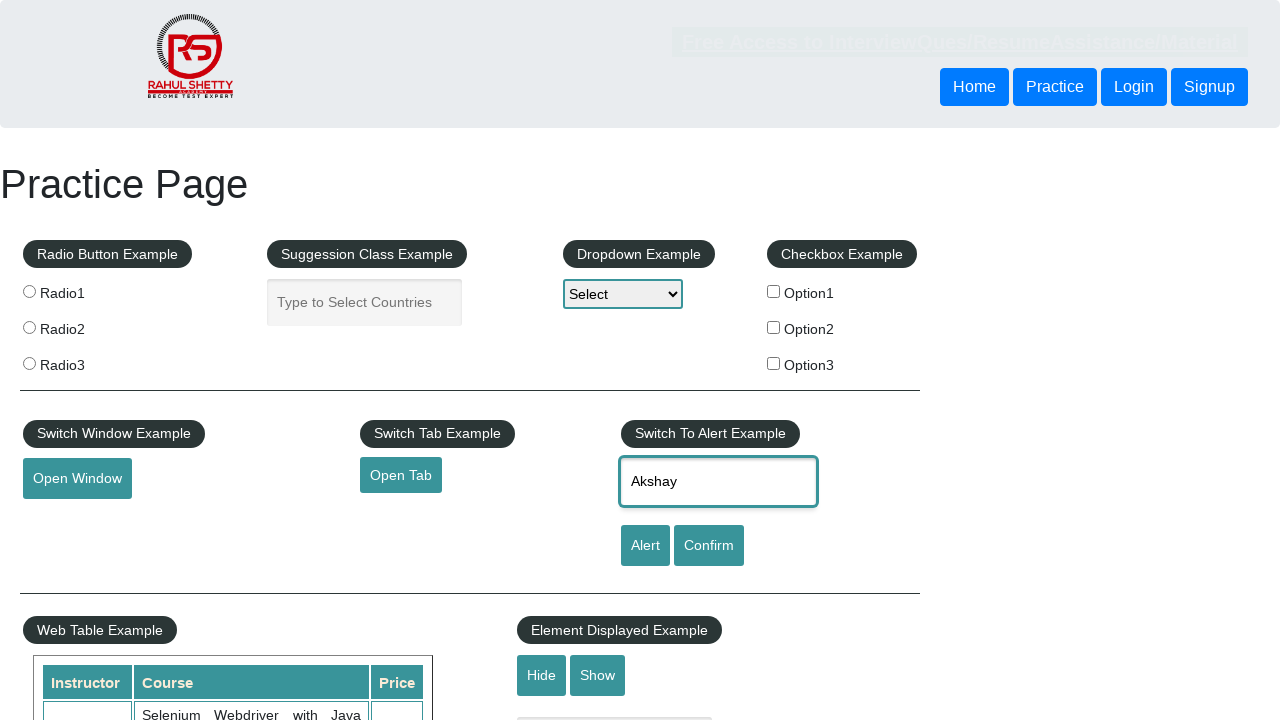

Clicked alert button to trigger alert dialog at (645, 546) on #alertbtn
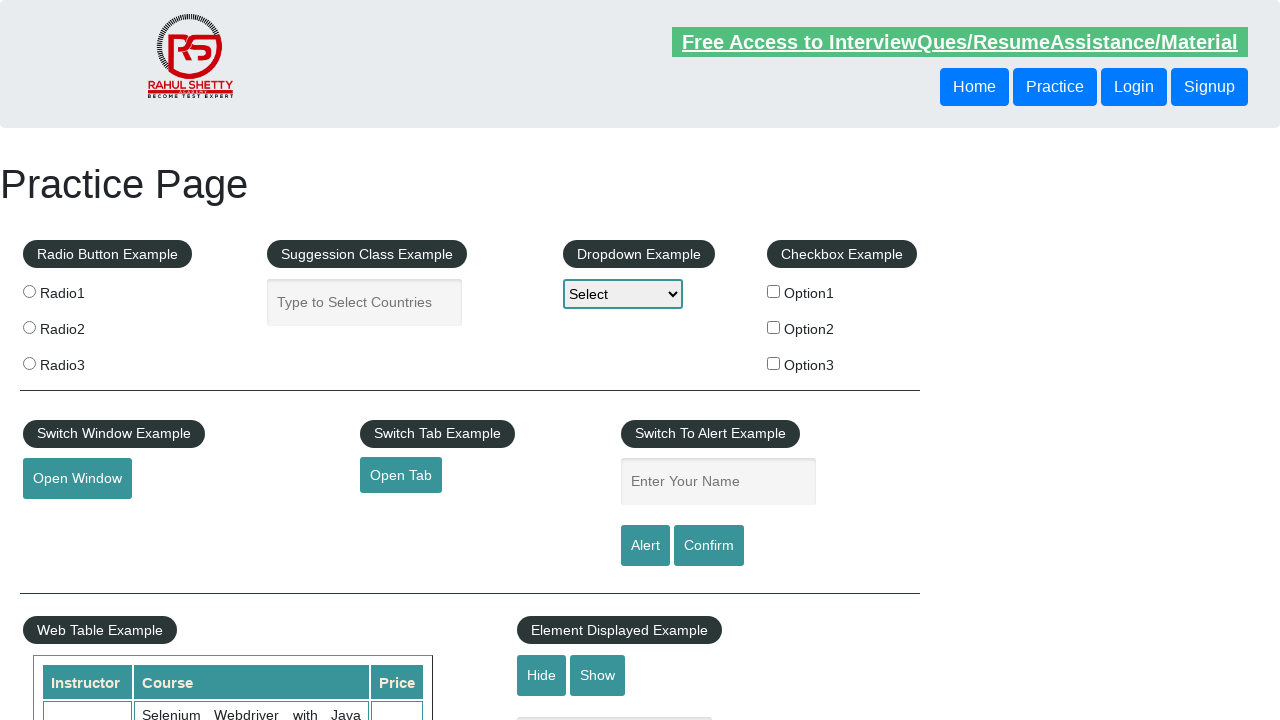

Set up dialog handler to accept alert
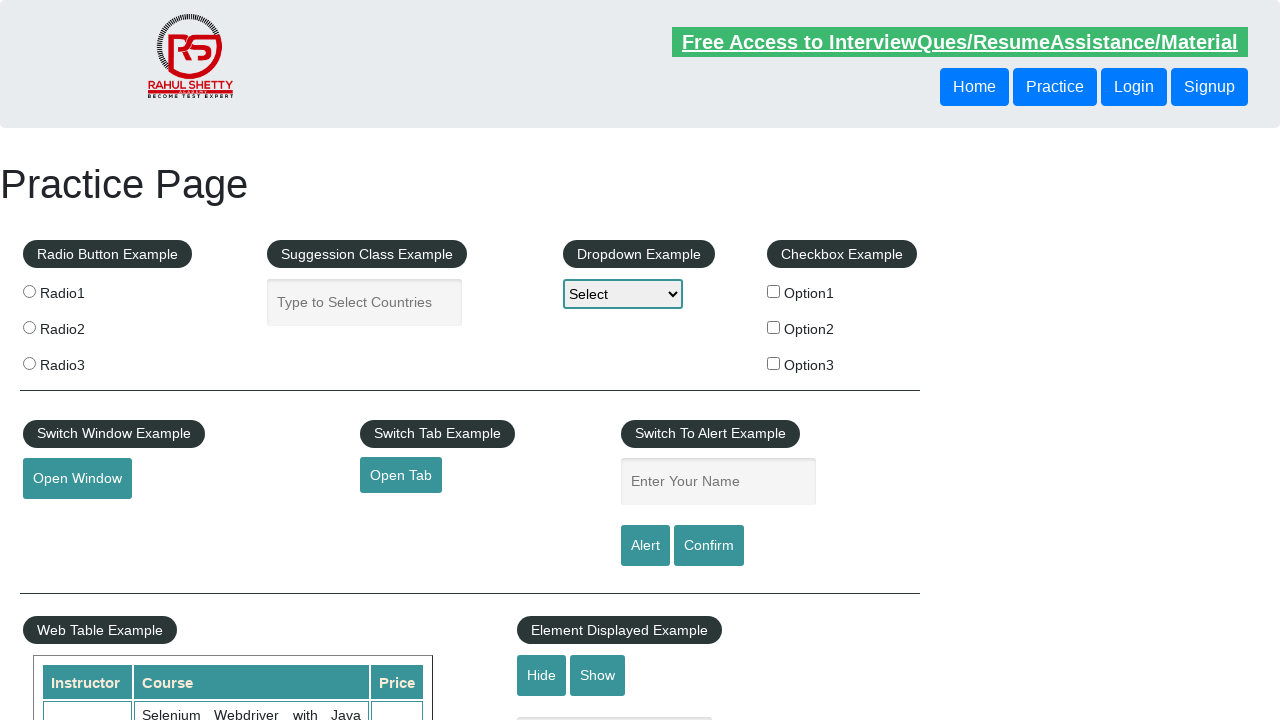

Clicked confirm button to trigger confirm dialog at (709, 546) on #confirmbtn
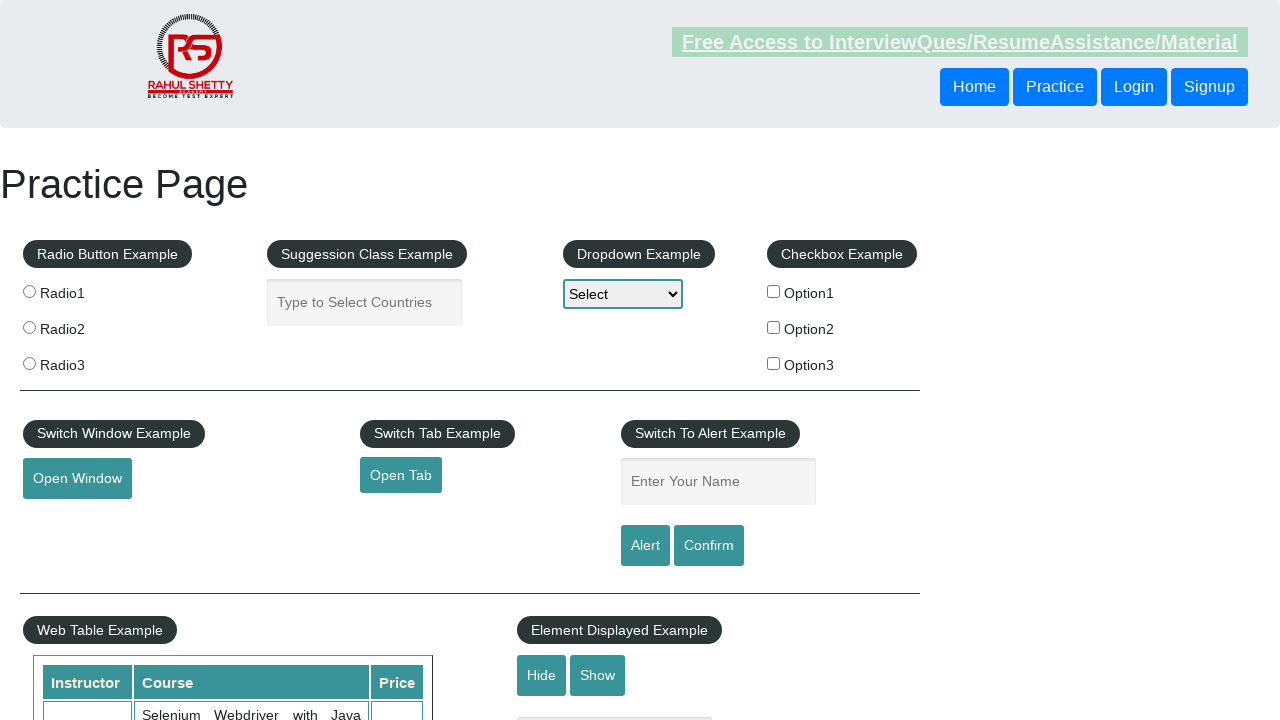

Set up dialog handler to dismiss confirm dialog
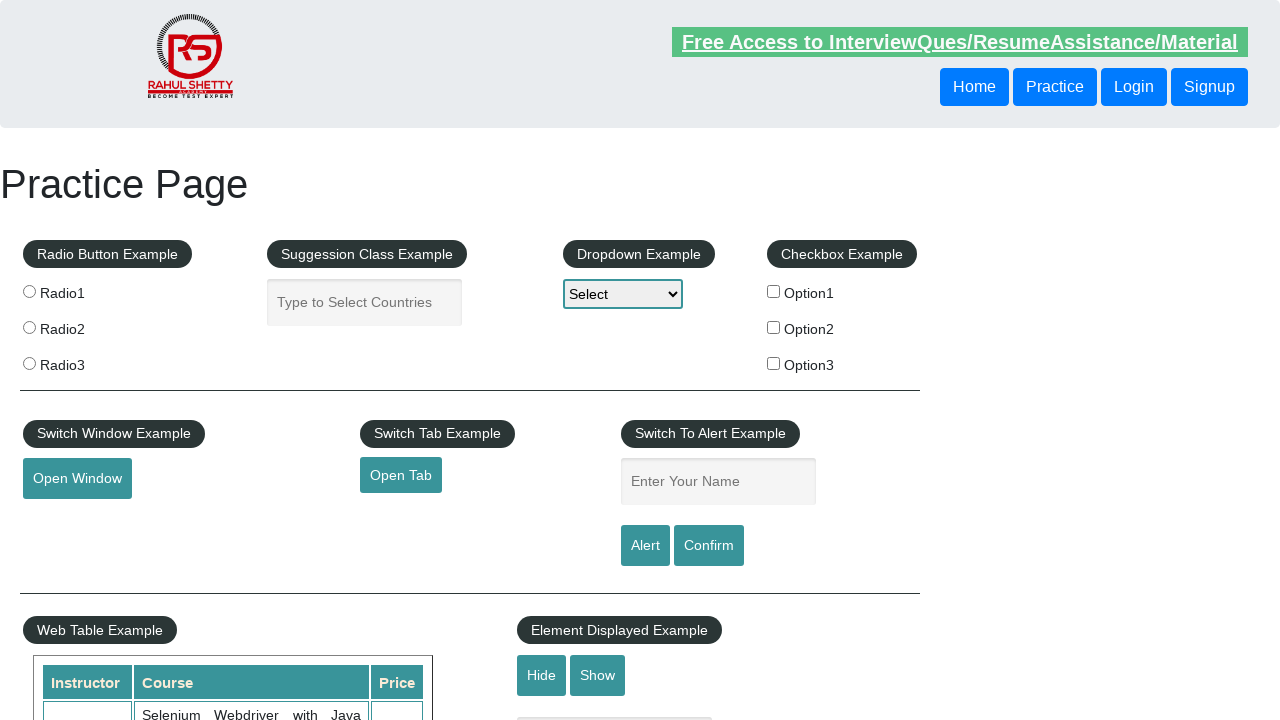

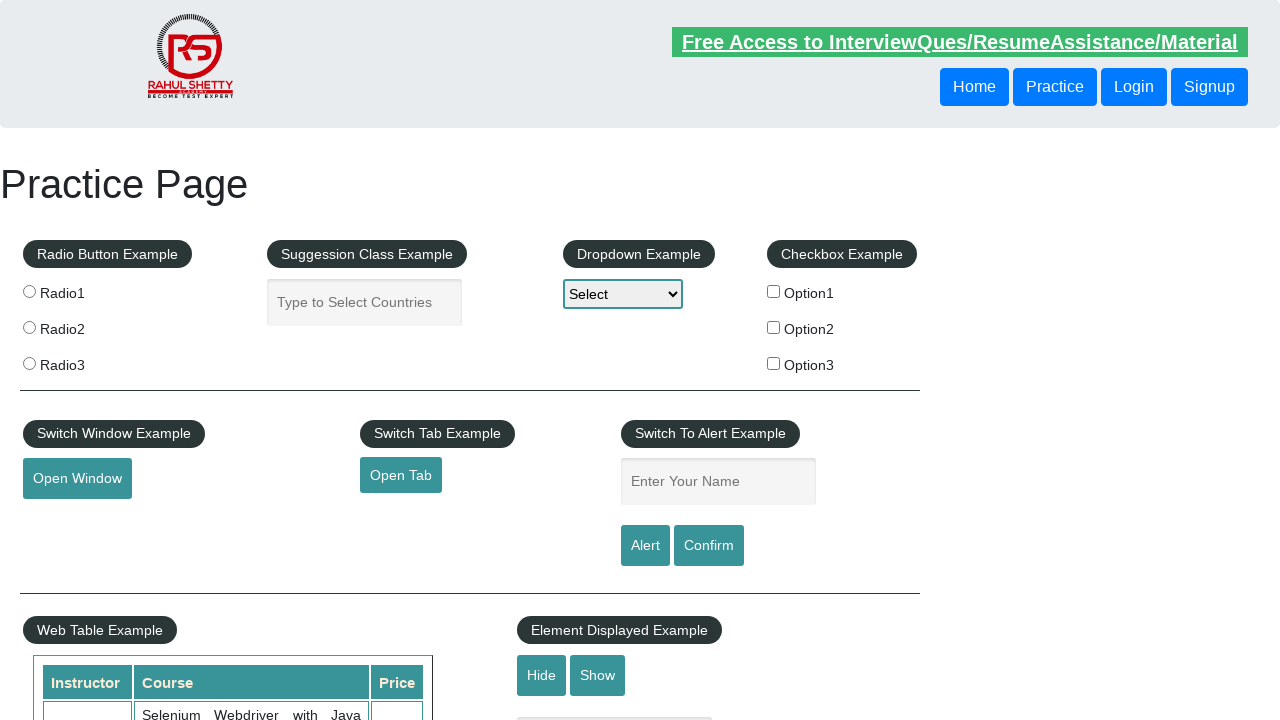